Tests a simple form demo by entering a message in a text field, clicking a button to get the checked value, and verifying the message is displayed.

Starting URL: https://www.lambdatest.com/selenium-playground/simple-form-demo

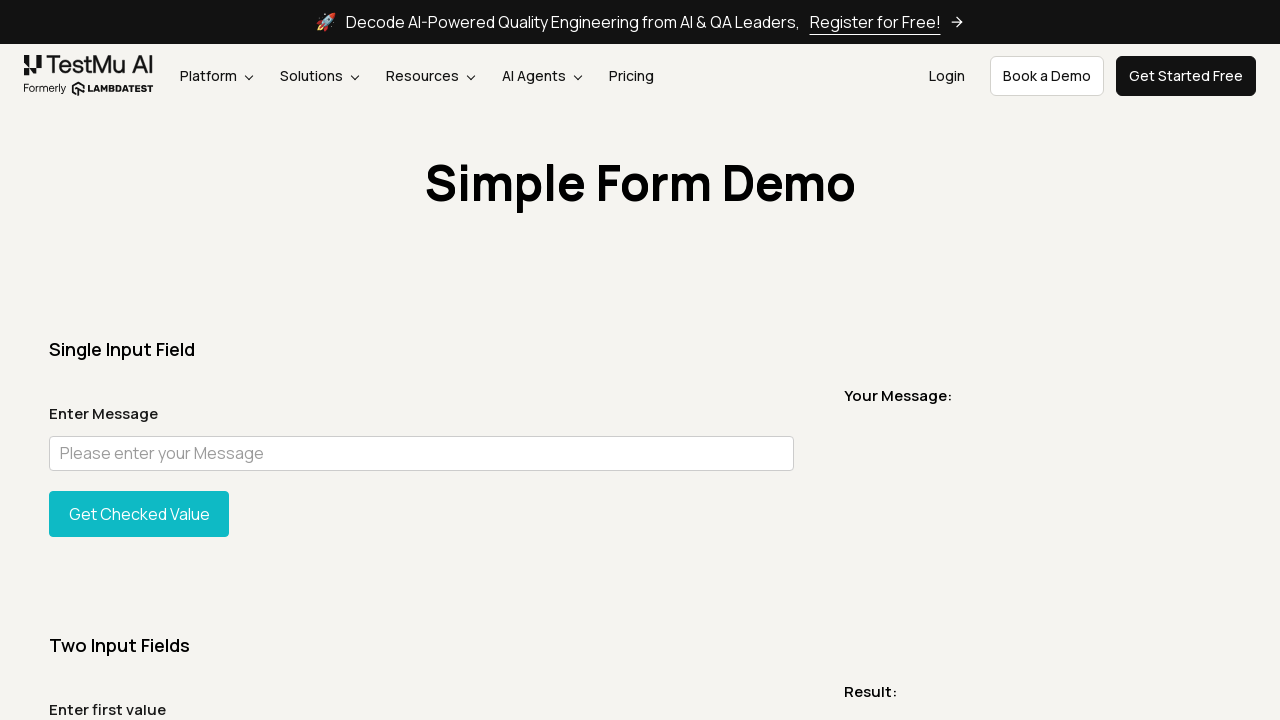

Navigated to simple form demo page
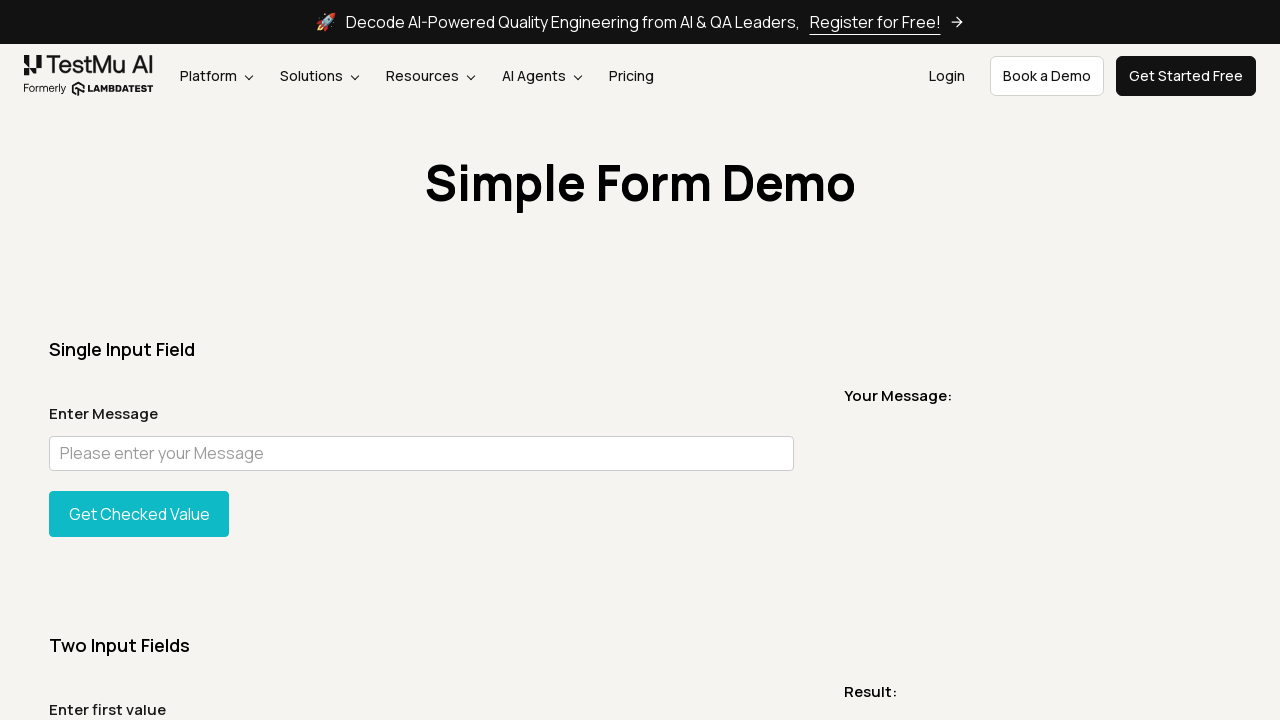

Clicked on the message input field at (421, 453) on internal:attr=[placeholder="Please enter your Message"i]
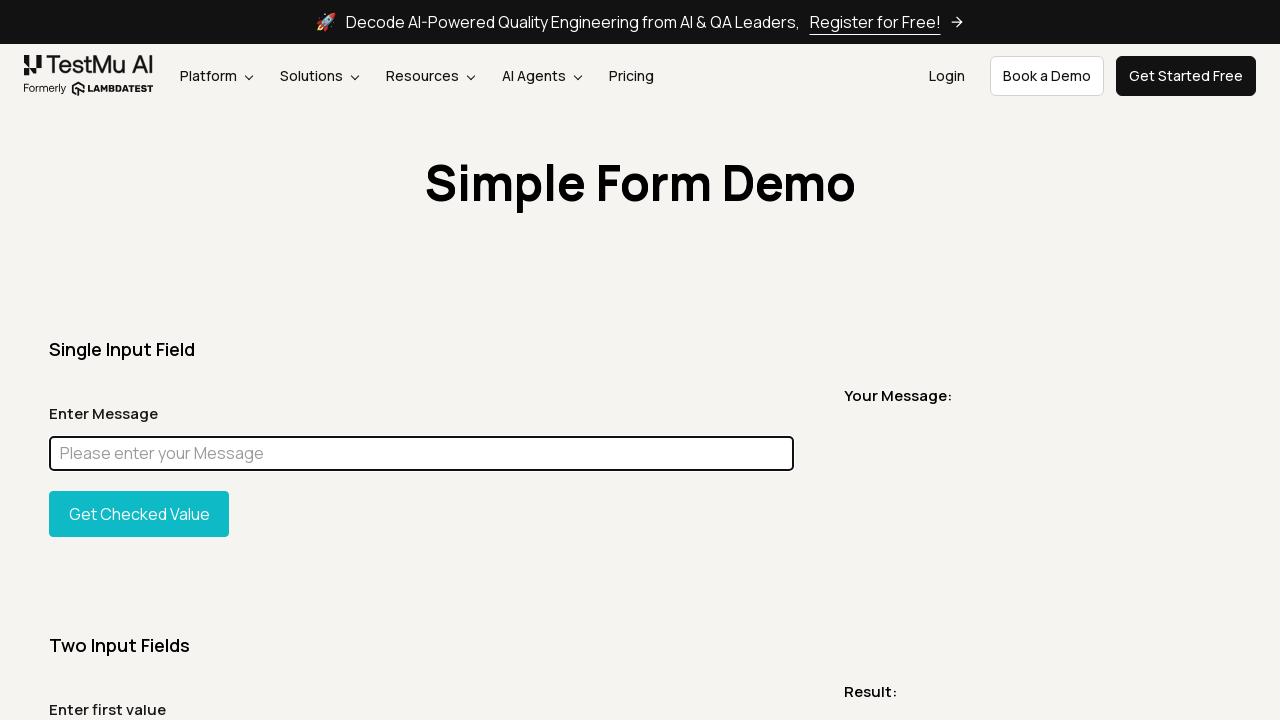

Filled message field with 'Welcome to Lambda test' on internal:attr=[placeholder="Please enter your Message"i]
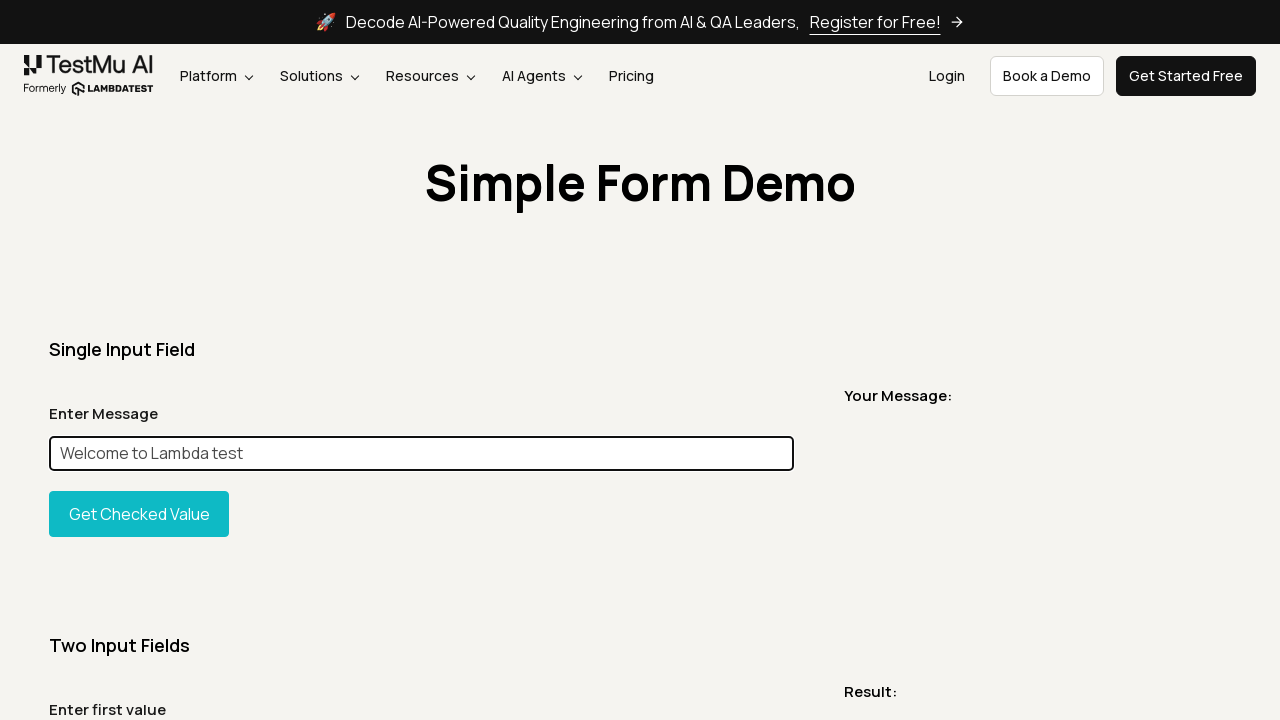

Clicked 'Get Checked Value' button at (139, 514) on internal:role=button[name="Get Checked Value"i]
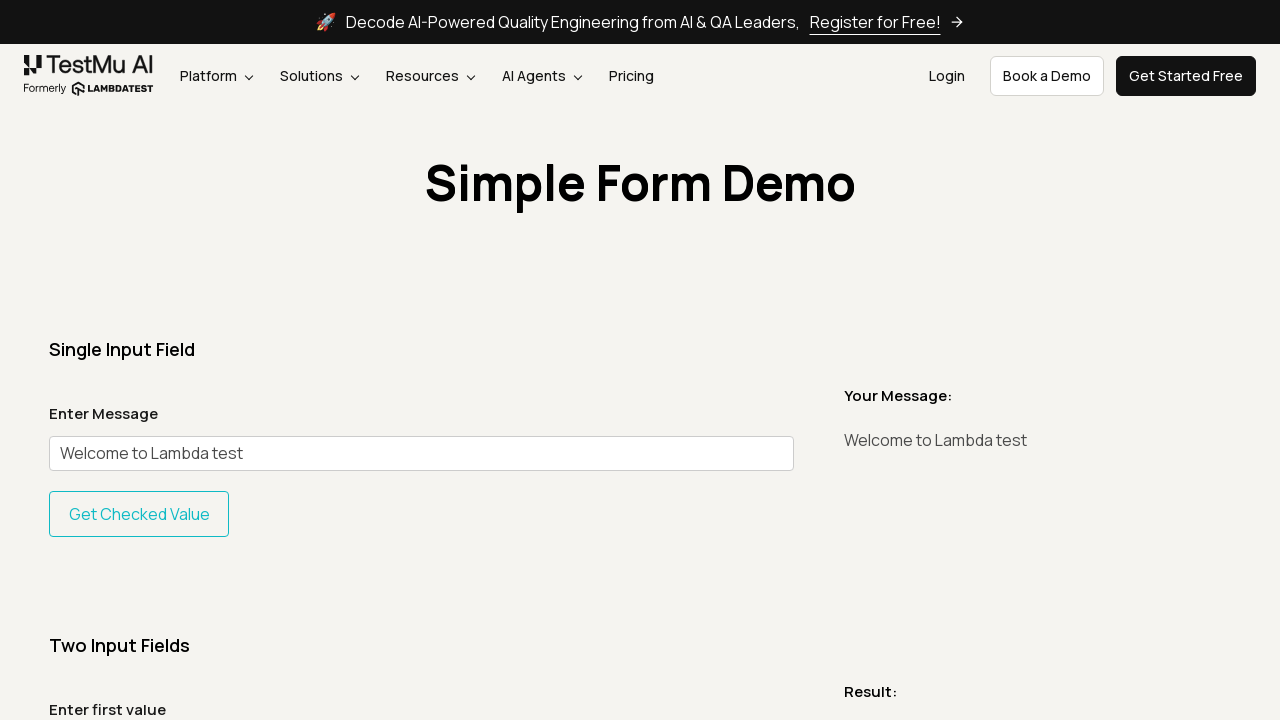

Verified message 'Welcome to Lambda test' is displayed
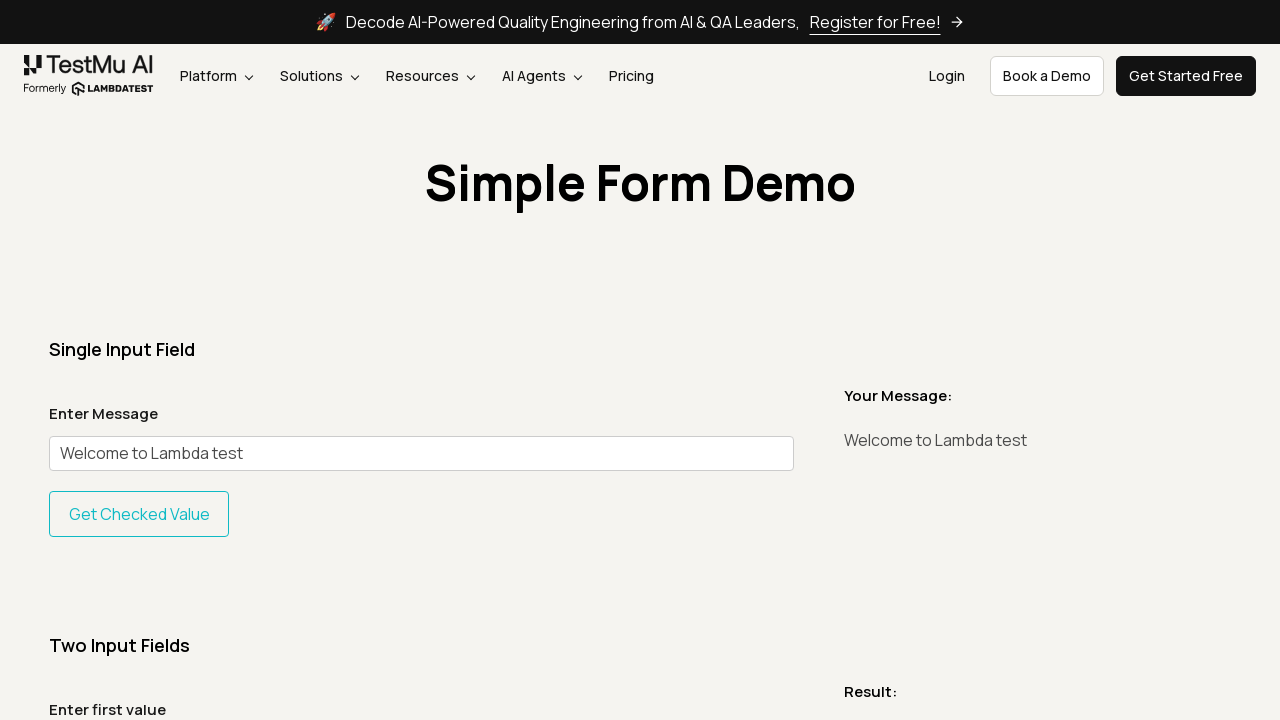

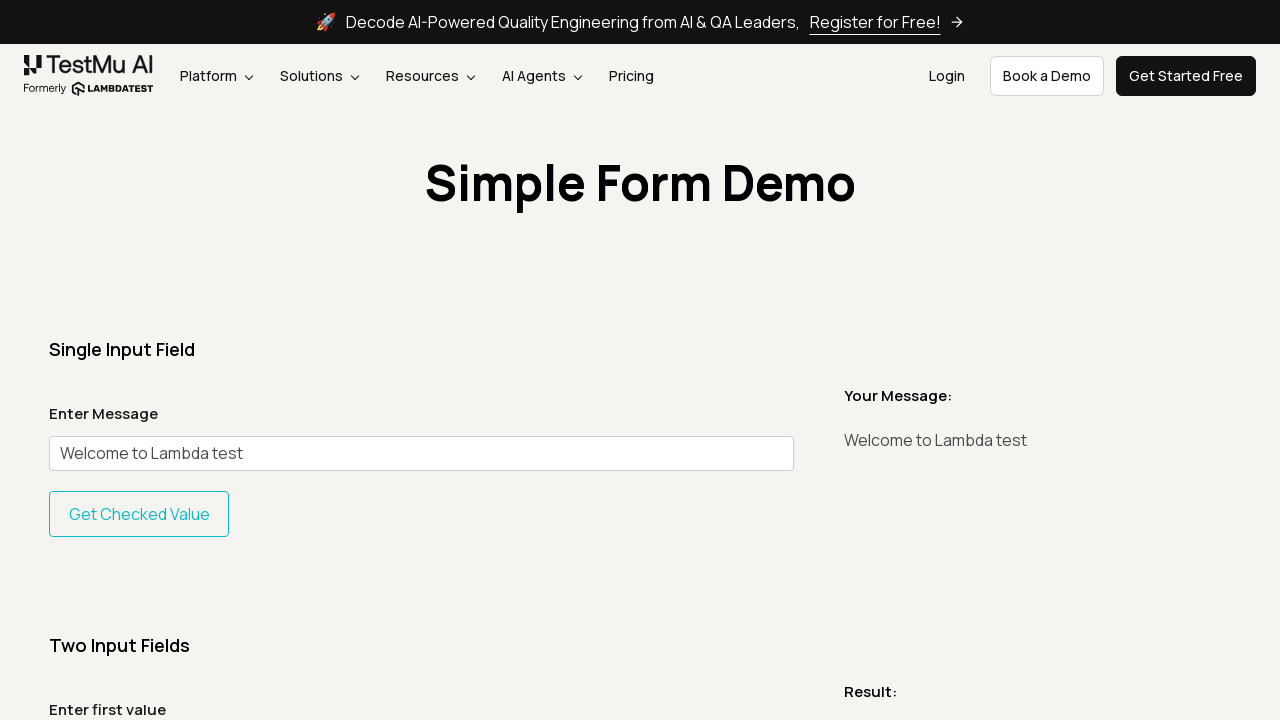